Tests basic form submission on a practice automation website by navigating to Basic Elements tab, filling email and password fields in the Basic Forms section, clicking submit, and validating the success alert message.

Starting URL: http://automationbykrishna.com/#

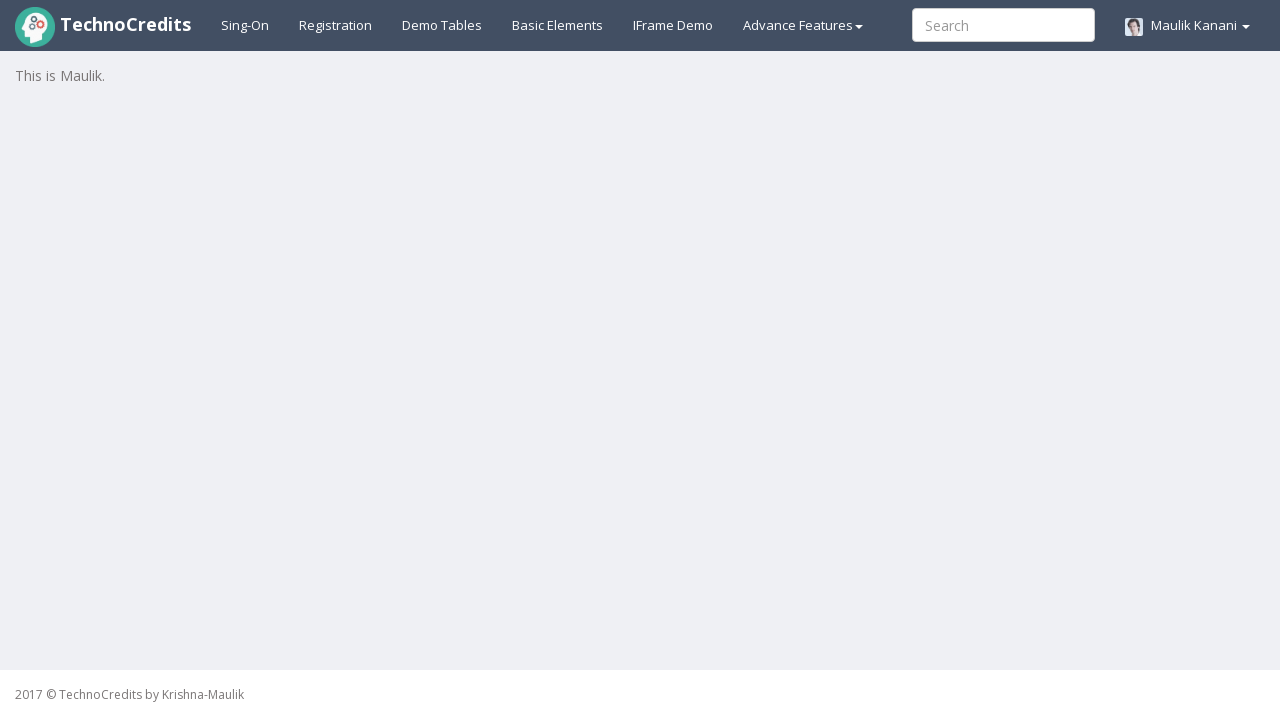

Clicked on Basic Elements tab at (558, 25) on a#basicelements
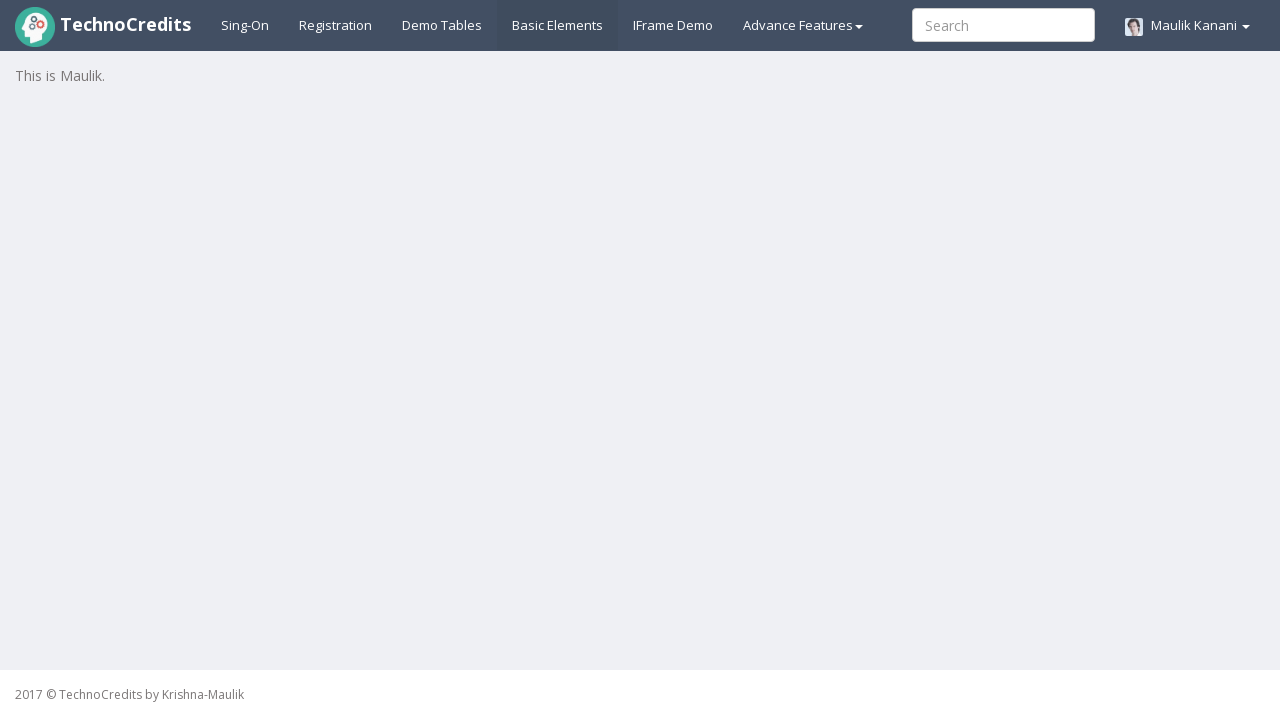

Basic Forms section loaded - email input field is visible
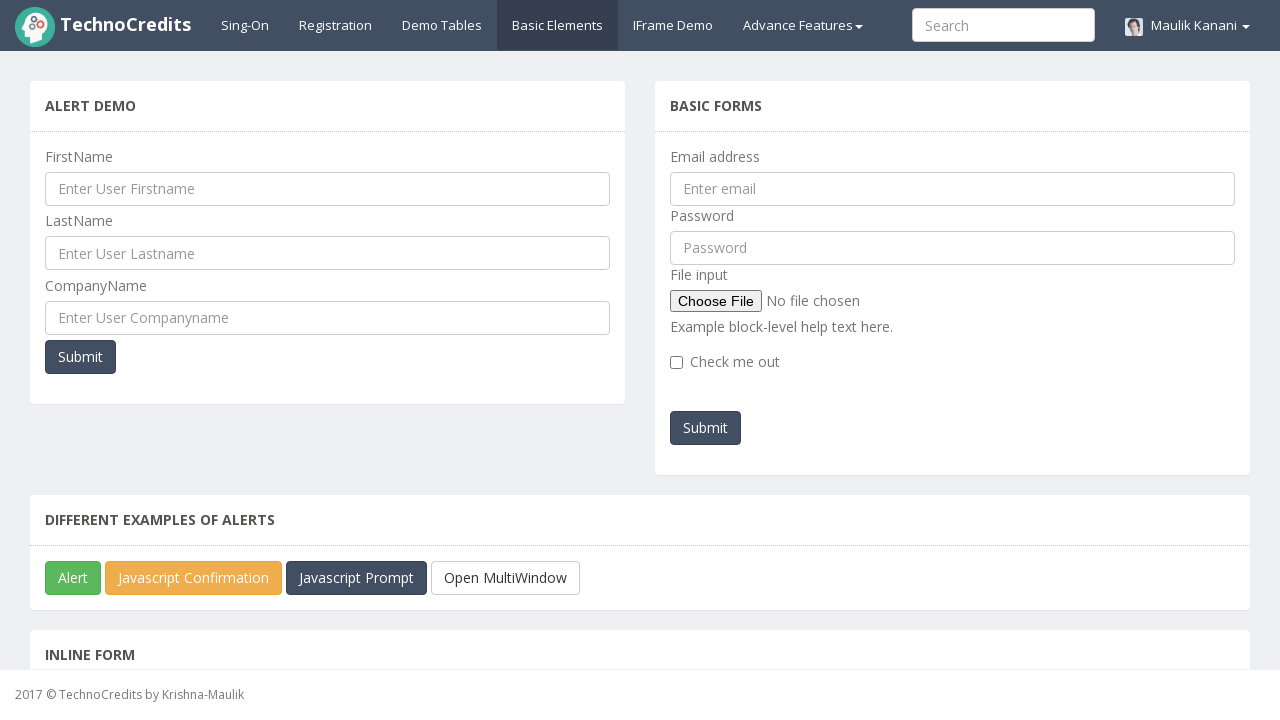

Filled email field with 'testuser847@example.com' on input#exampleInputEmail1
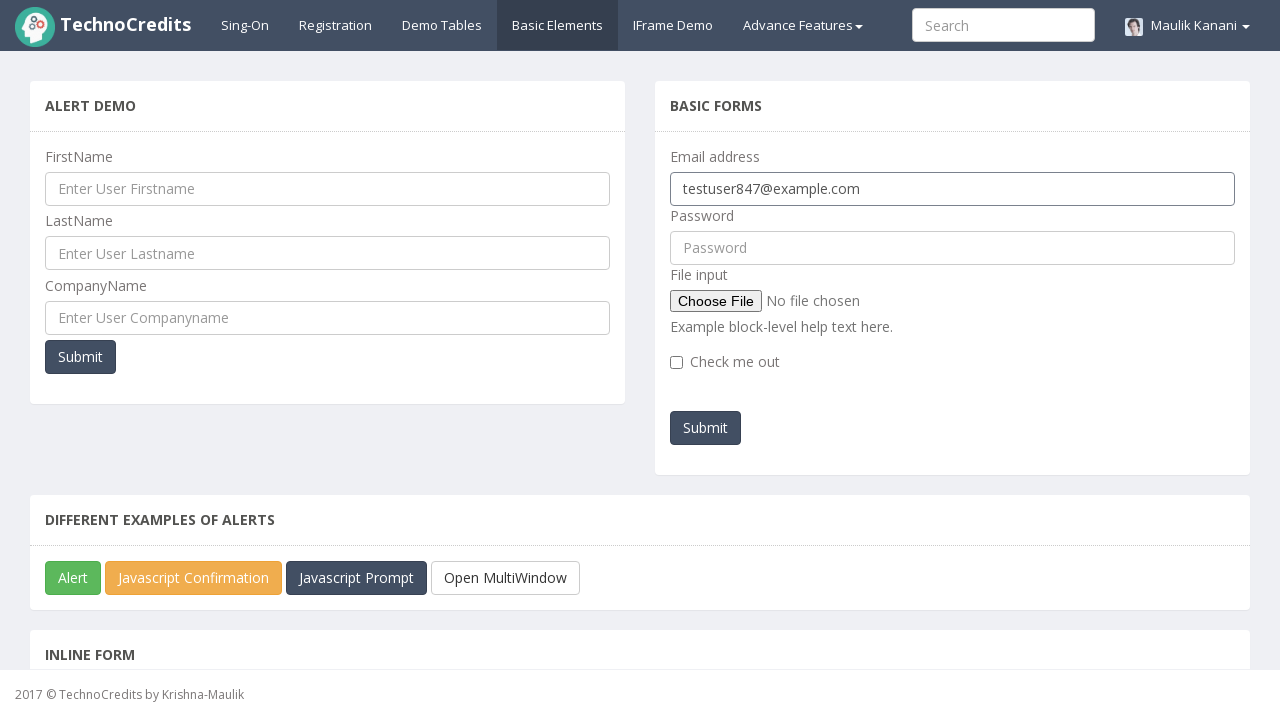

Filled password field with 'TestPass@456' on input#UserLastName
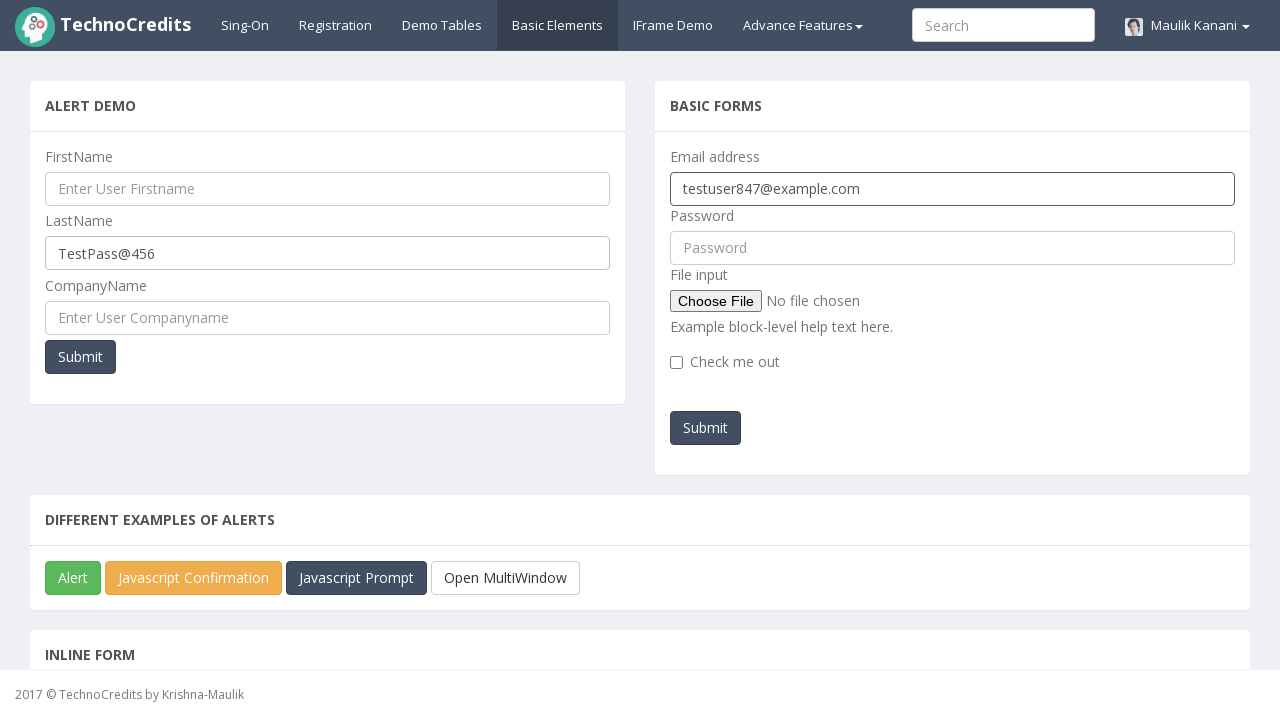

Clicked submit button at (706, 428) on button#submitb2
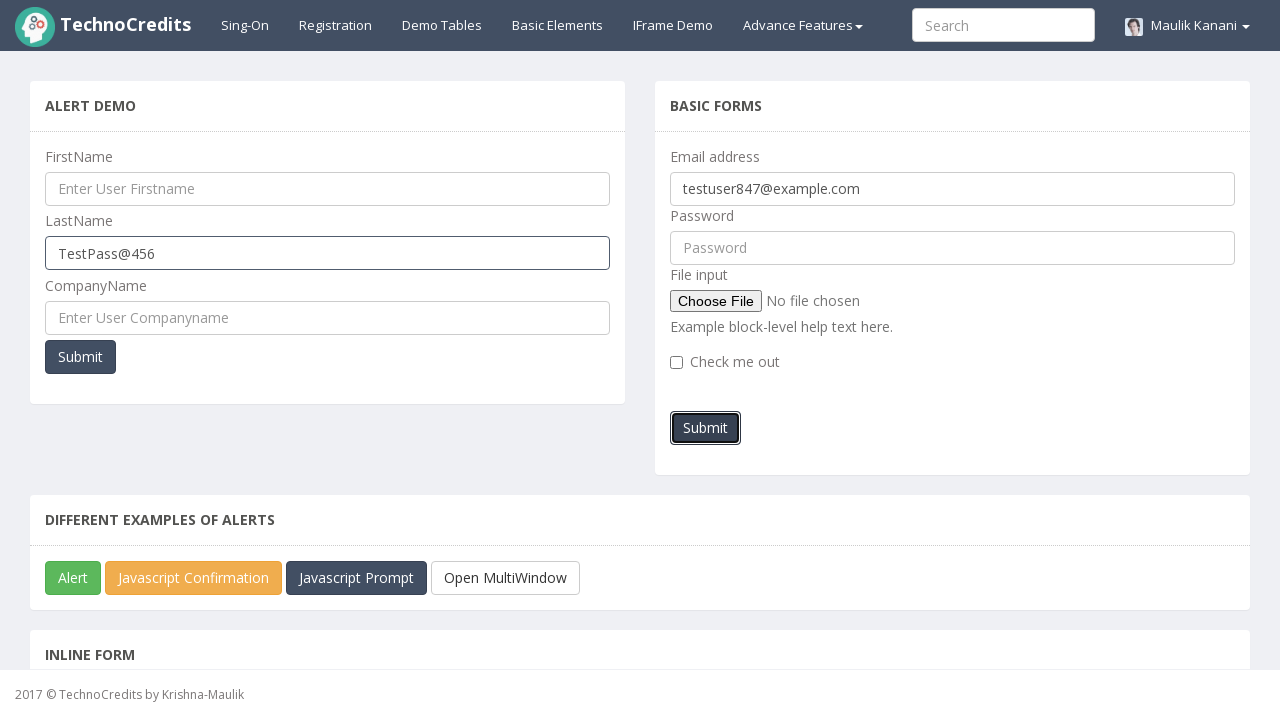

Set up dialog handler to accept alerts
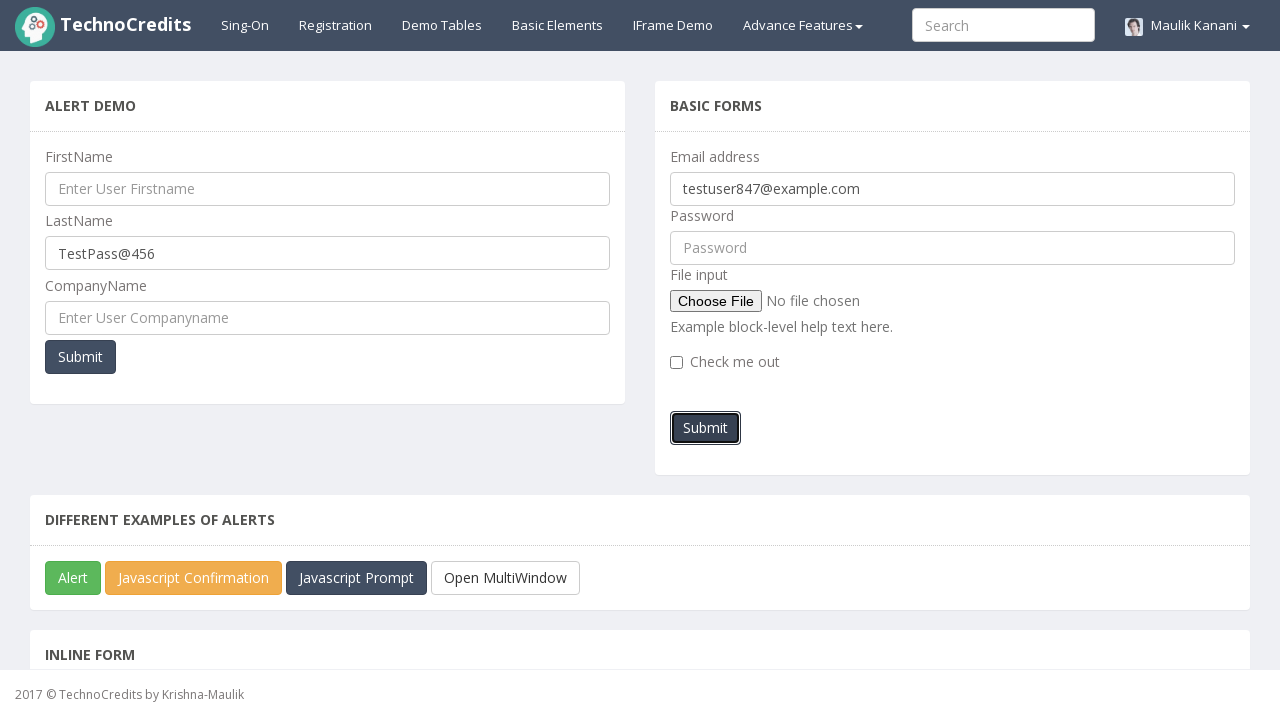

Waited for alert to be processed and success message displayed
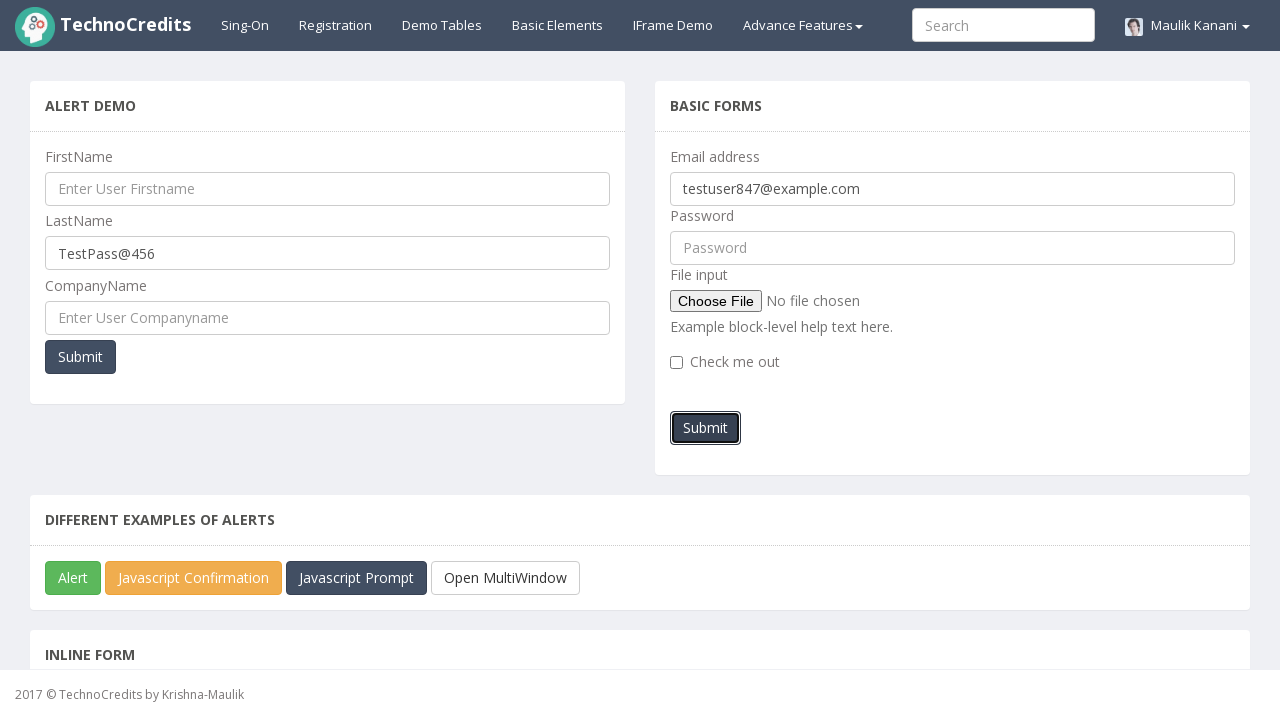

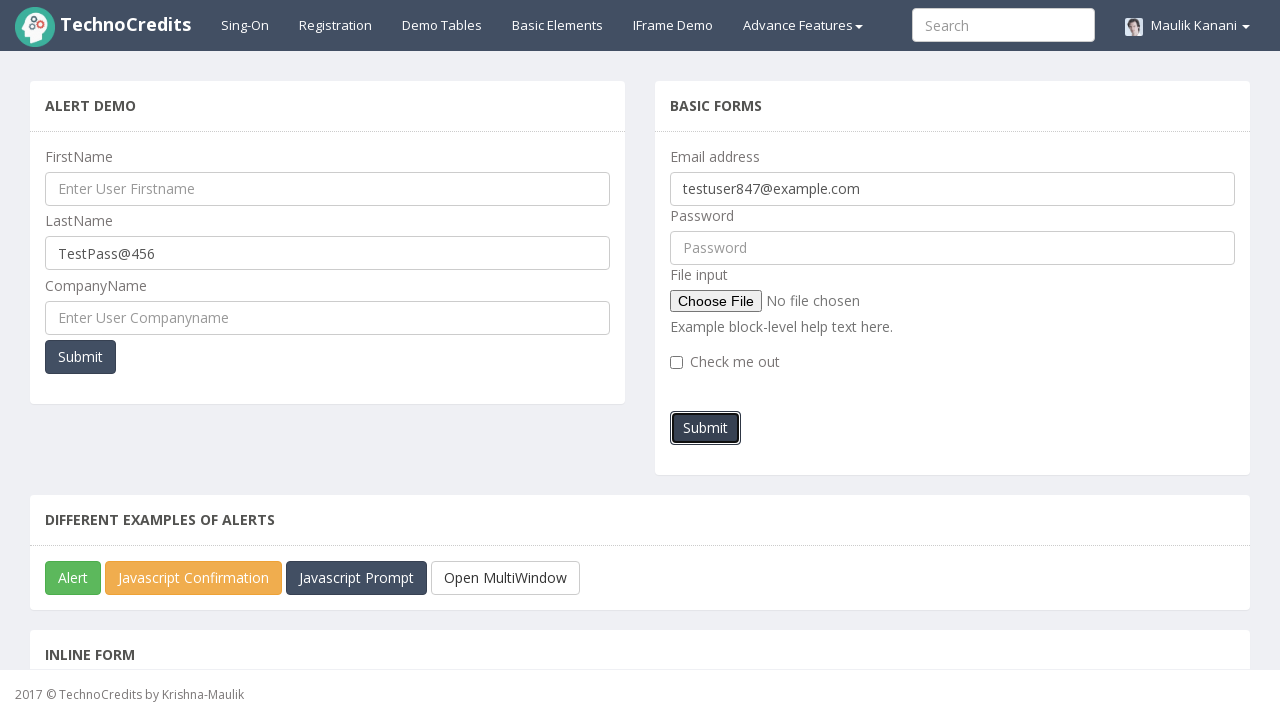